Tests clicking a button with dynamic ID multiple times using XPath selector to locate the button by its text content

Starting URL: http://uitestingplayground.com/dynamicid

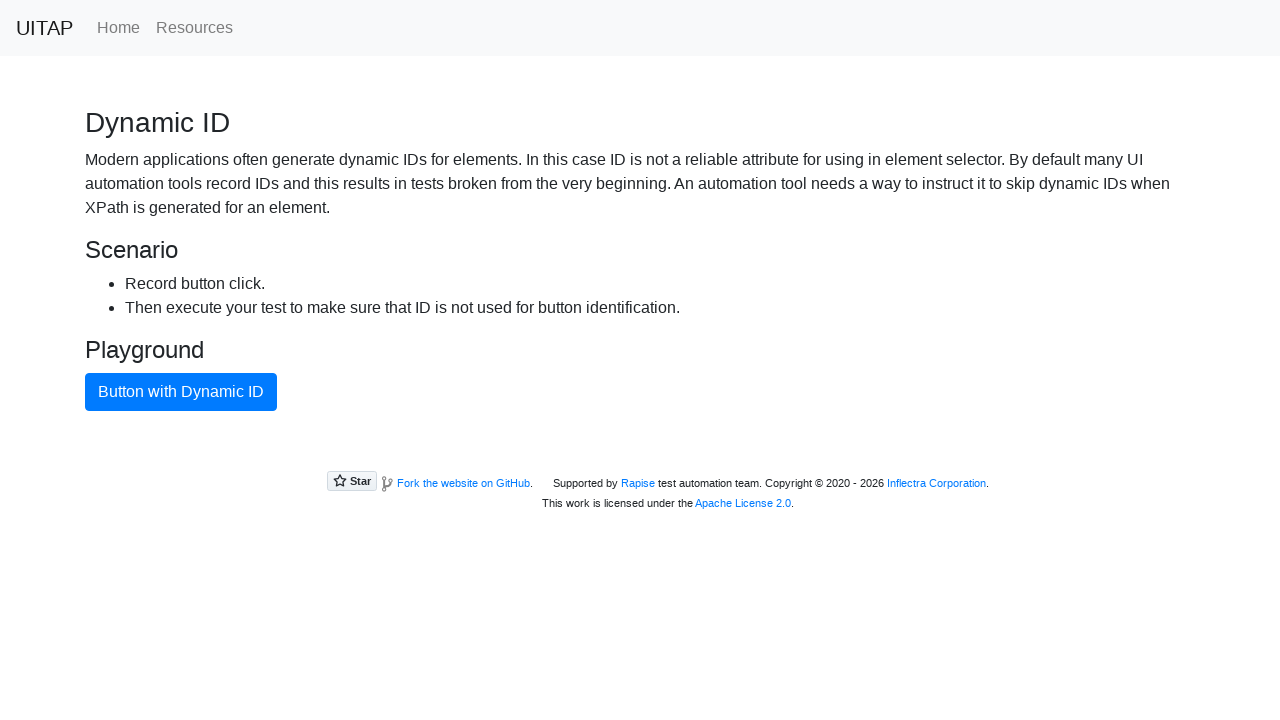

Clicked button with dynamic ID (iteration 1/3) at (181, 392) on xpath=//button[text()='Button with Dynamic ID']
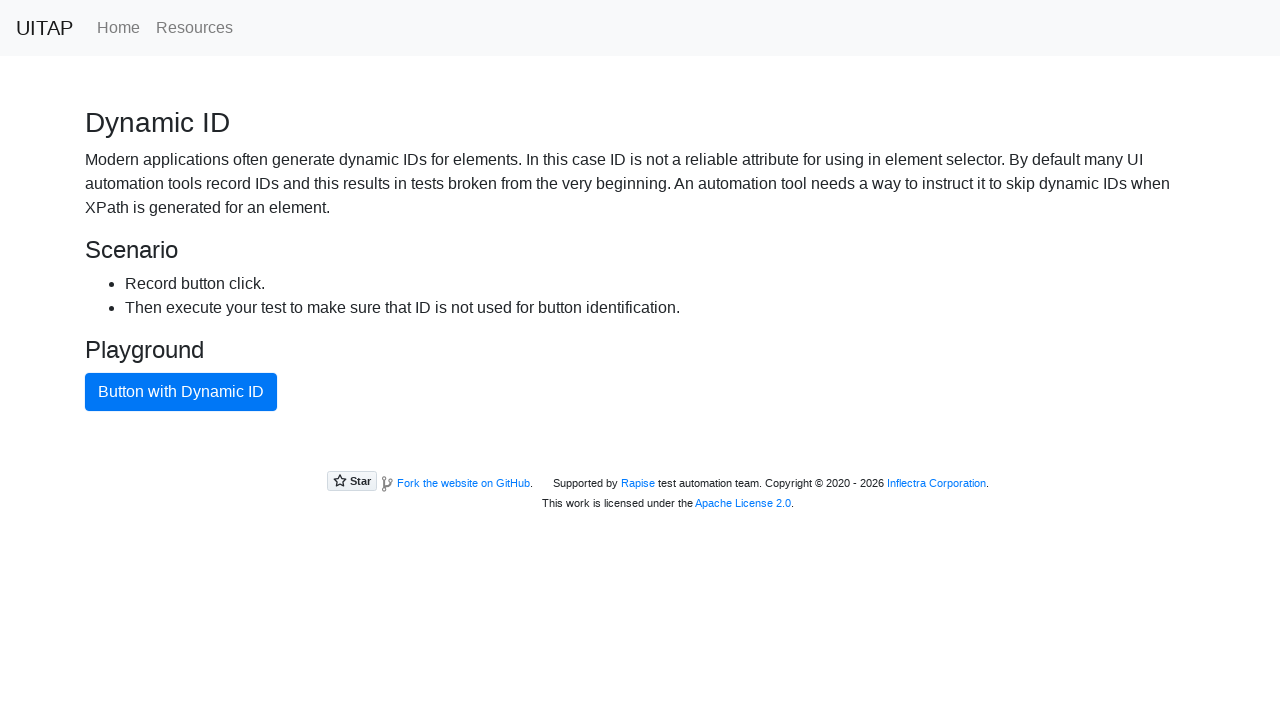

Waited 2 seconds after clicking (iteration 1/3)
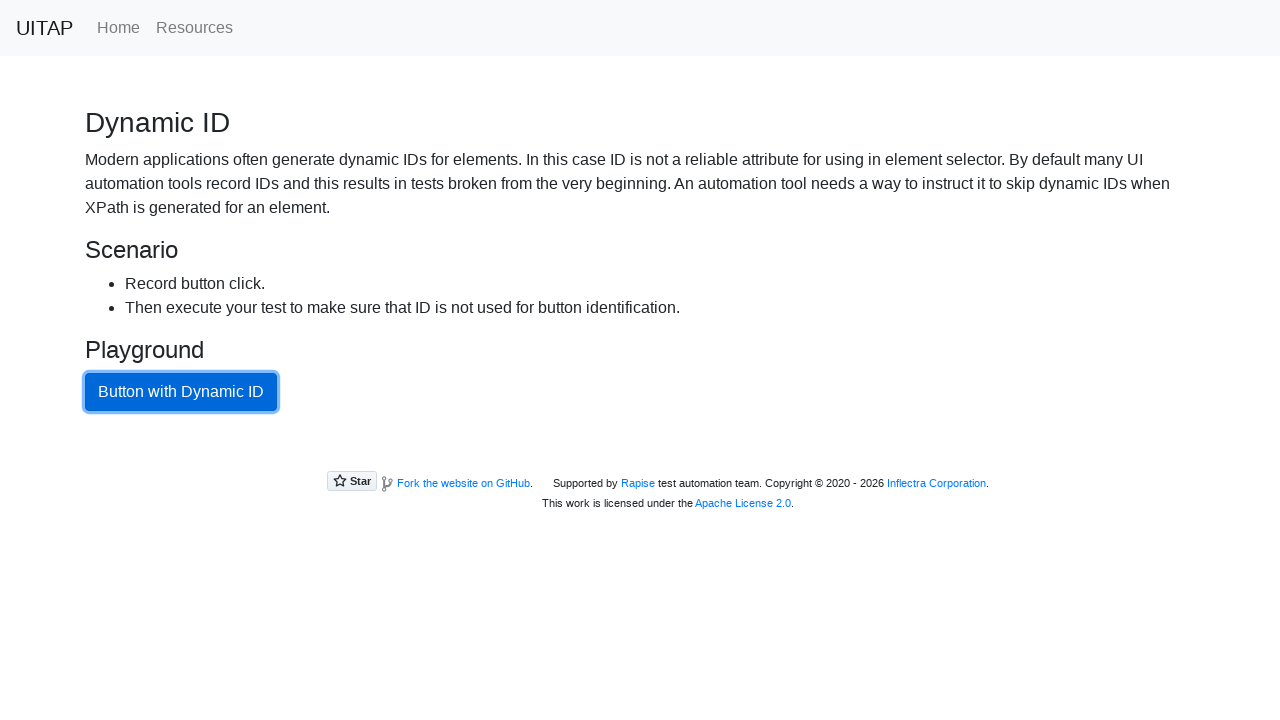

Clicked button with dynamic ID (iteration 2/3) at (181, 392) on xpath=//button[text()='Button with Dynamic ID']
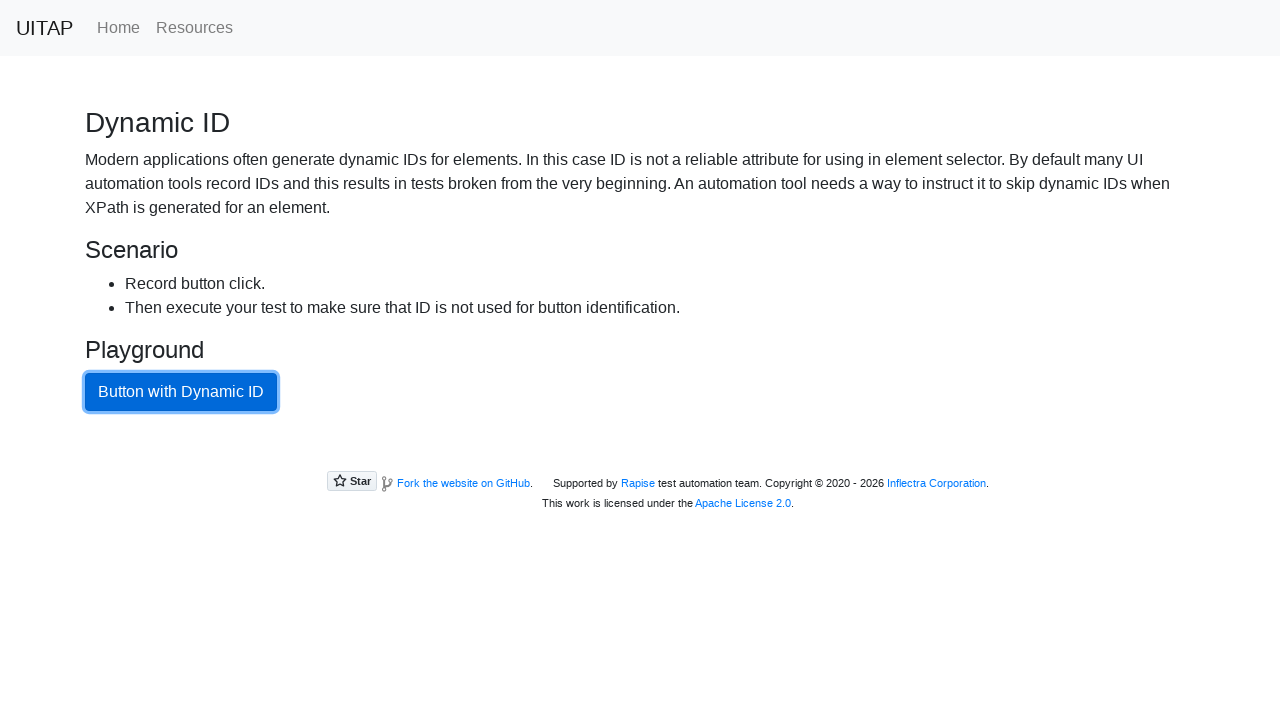

Waited 2 seconds after clicking (iteration 2/3)
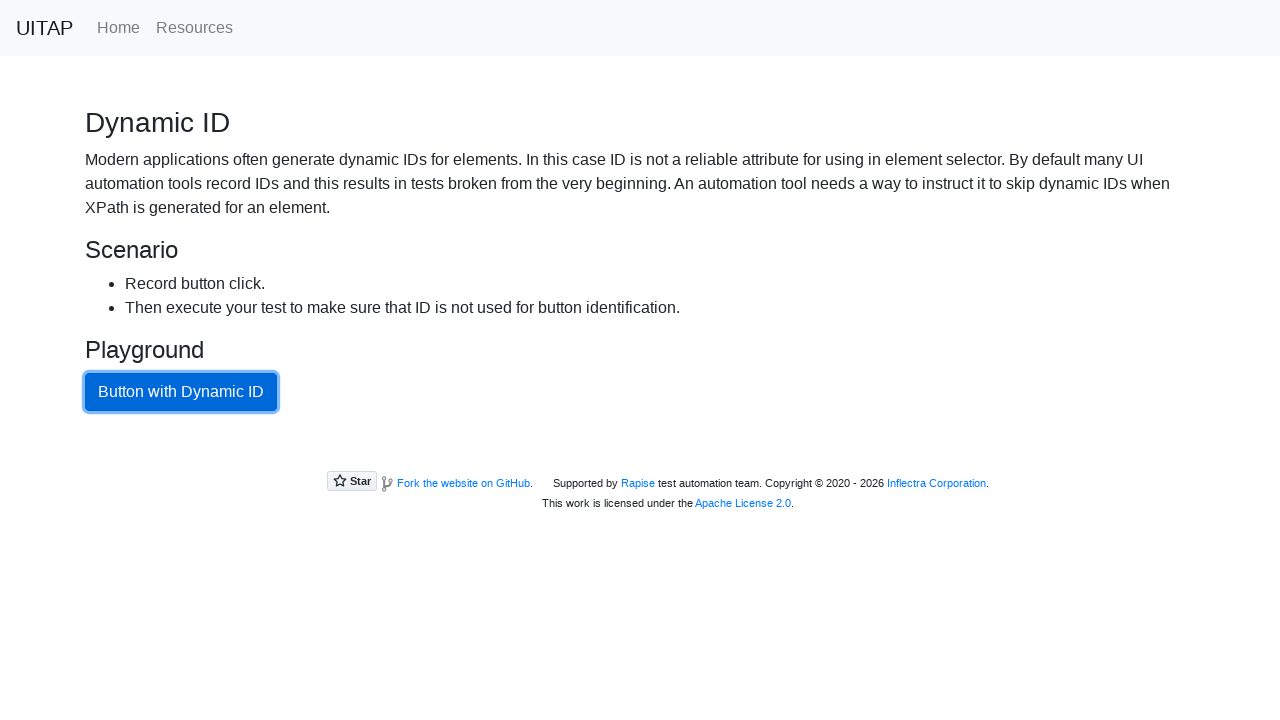

Clicked button with dynamic ID (iteration 3/3) at (181, 392) on xpath=//button[text()='Button with Dynamic ID']
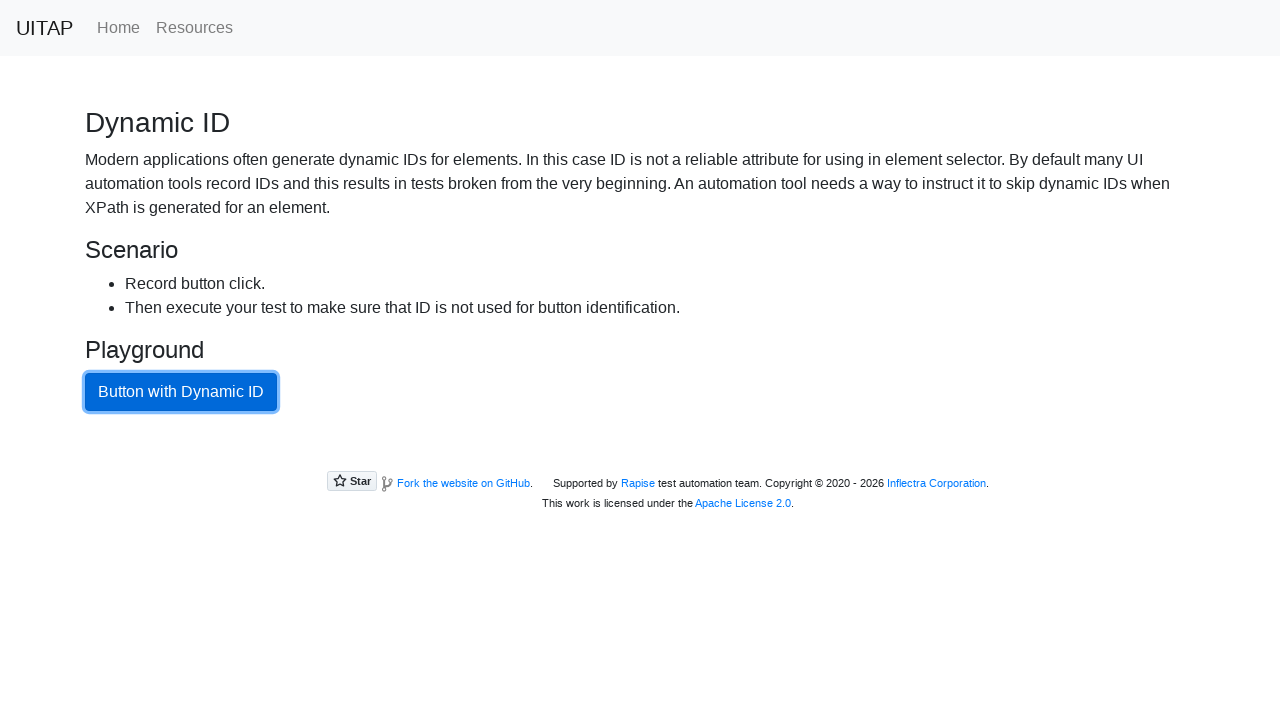

Waited 2 seconds after clicking (iteration 3/3)
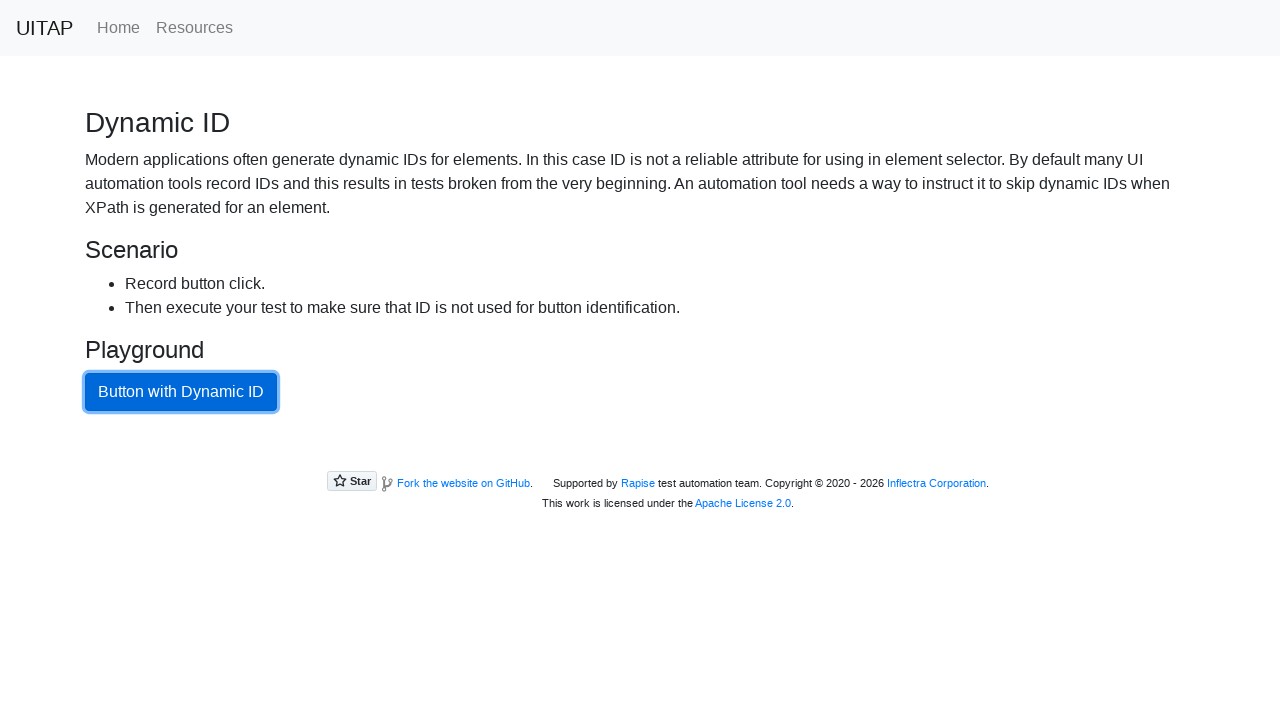

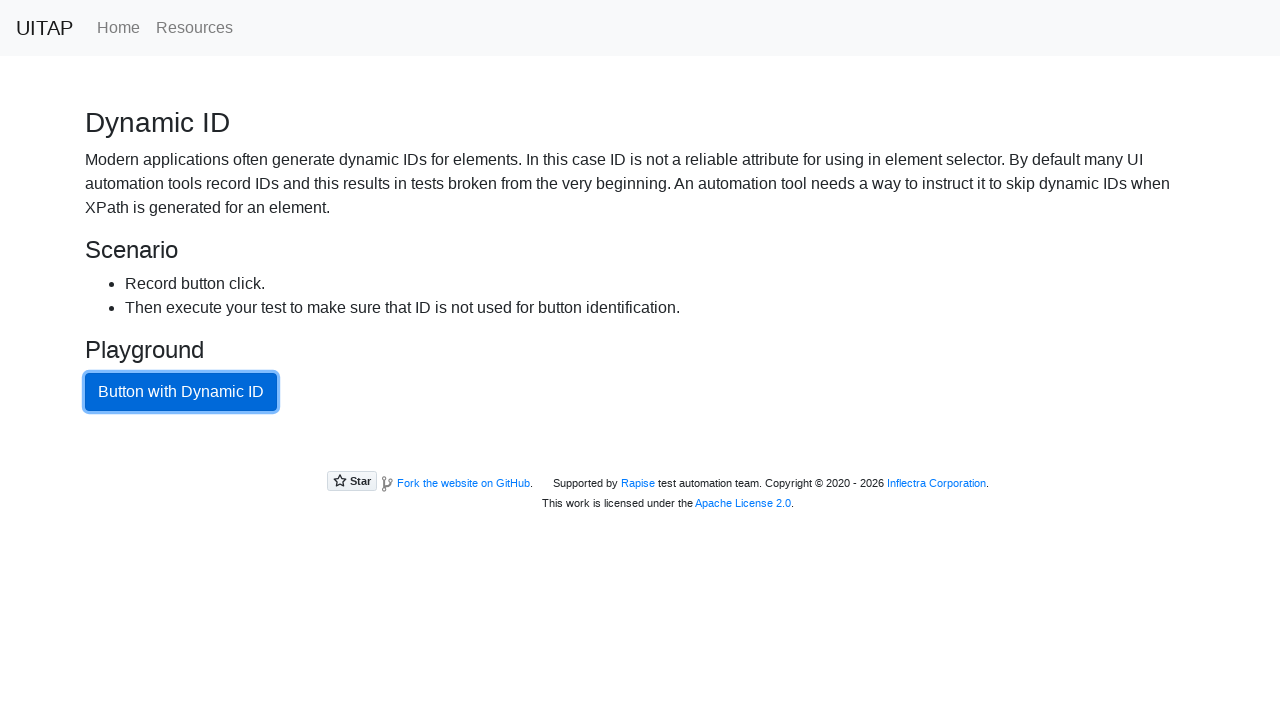